Tests navigation from Disappearing Elements page back to home page by clicking Home button

Starting URL: https://the-internet.herokuapp.com/

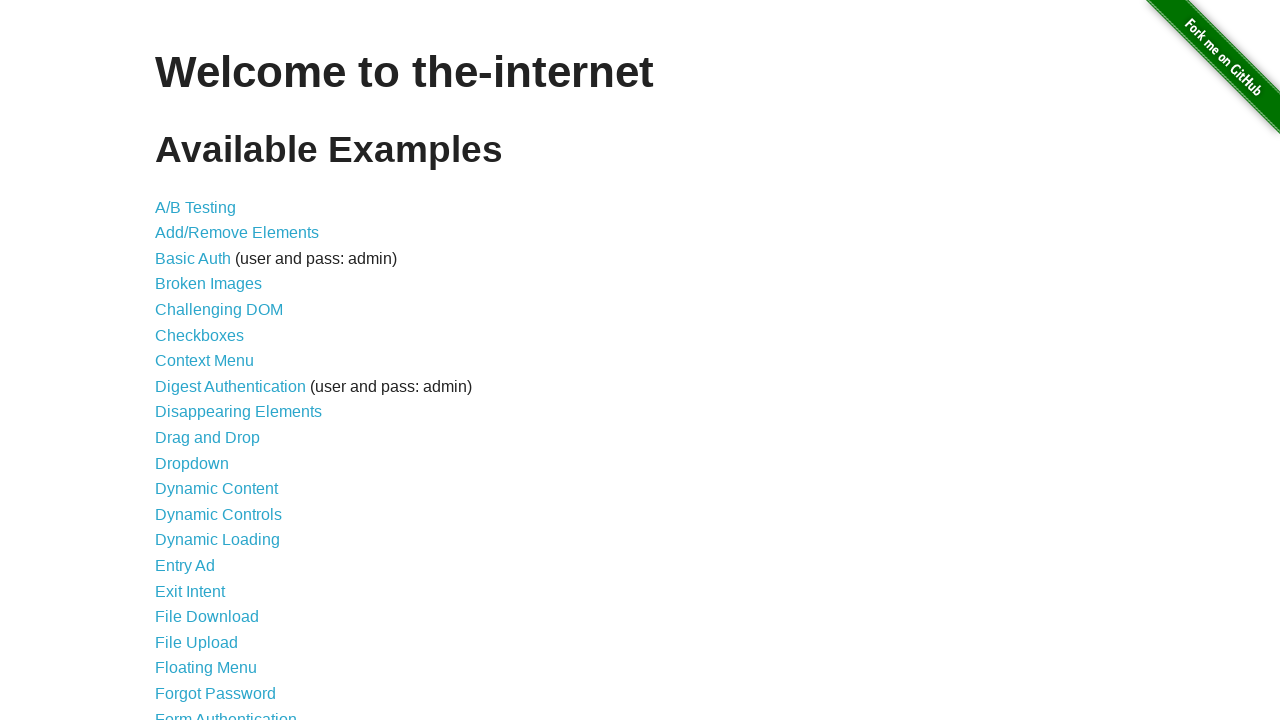

Clicked on Disappearing Elements link at (238, 412) on text=Disappearing Elements
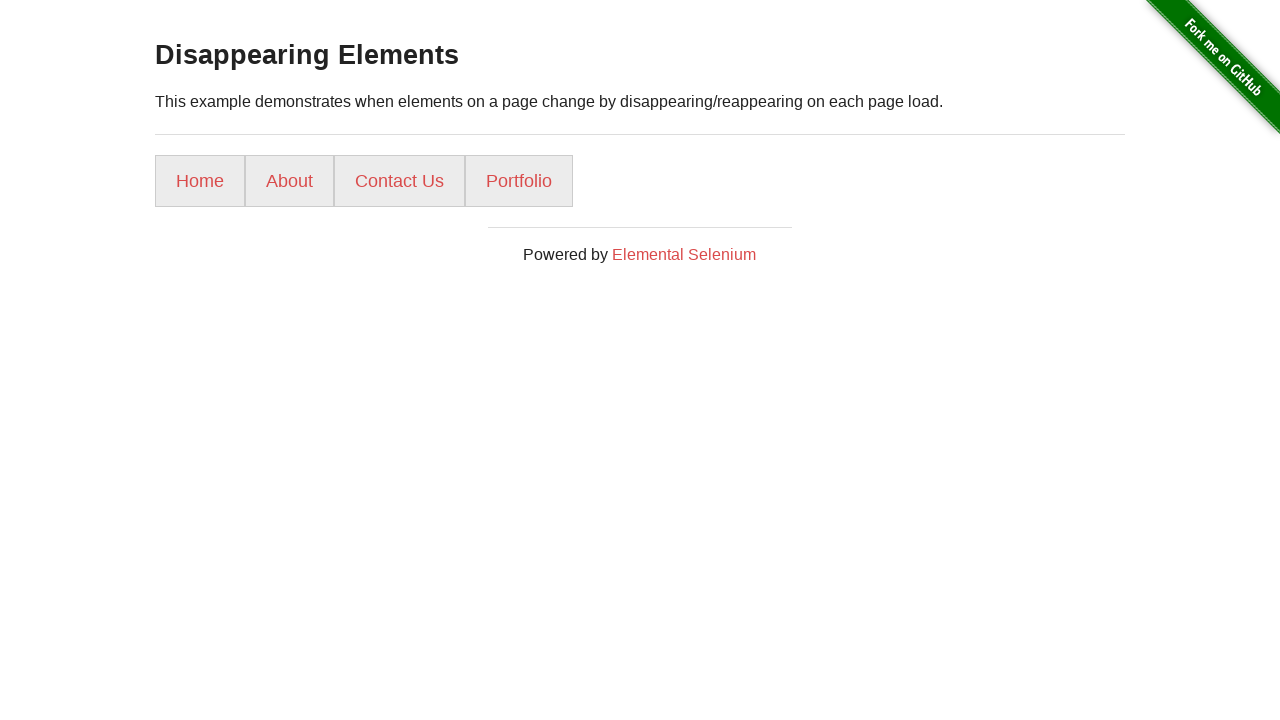

Clicked on Home button to navigate back to homepage at (200, 181) on text=Home
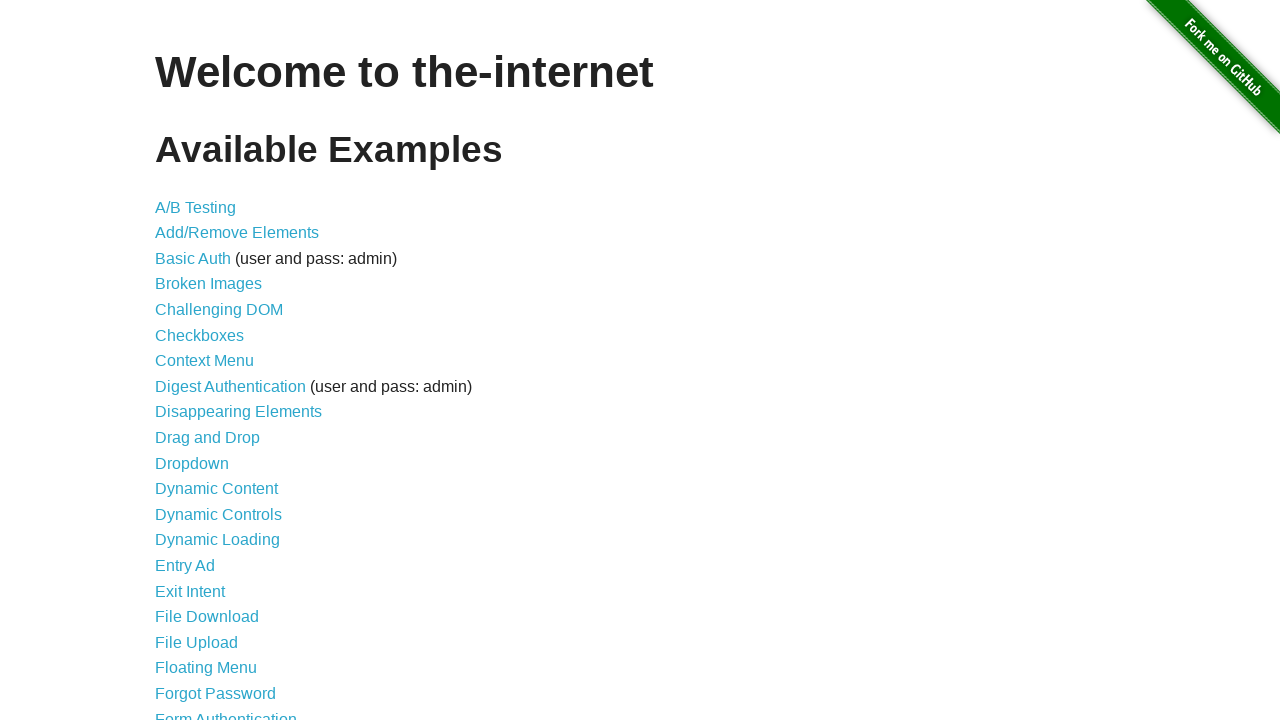

Verified URL is the homepage (https://the-internet.herokuapp.com/)
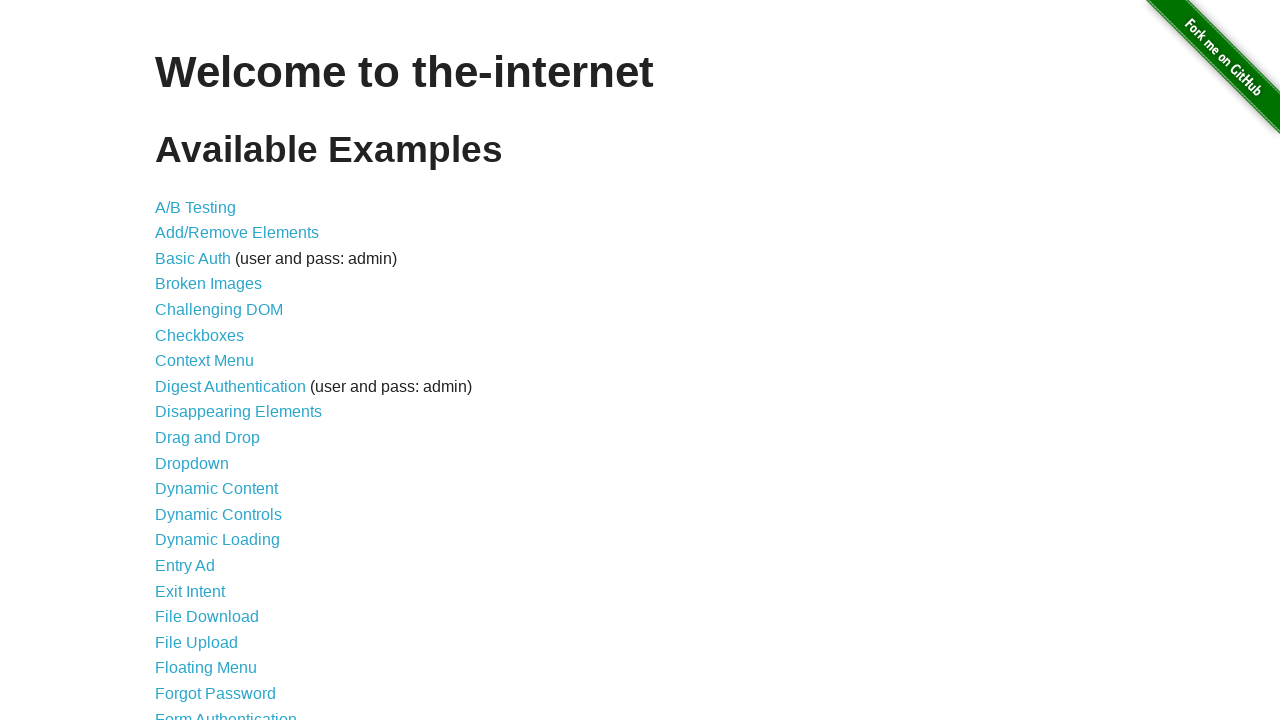

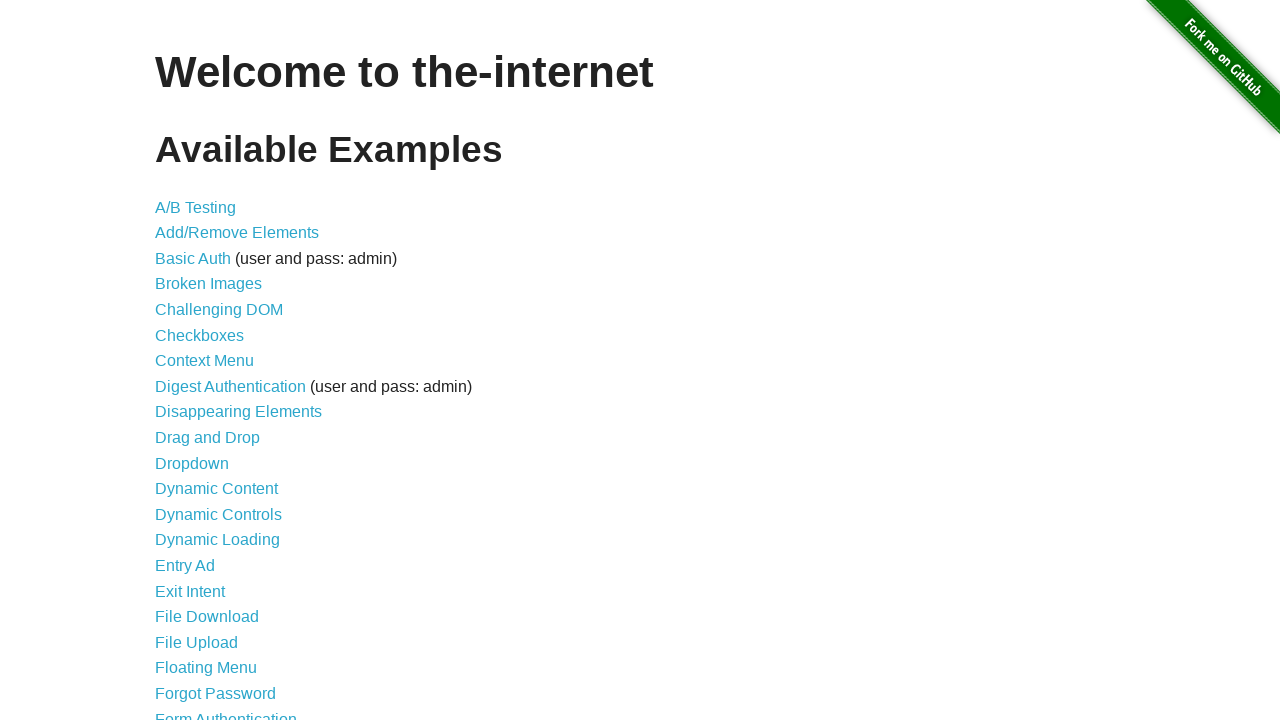